Tests hoverable dropdown menu by navigating through "Dropdown" -> "Dropdown Link 5" -> "Dropdown Submenu Link 5.1"

Starting URL: https://vins-udemy.s3.amazonaws.com/java/html/drop-down.html

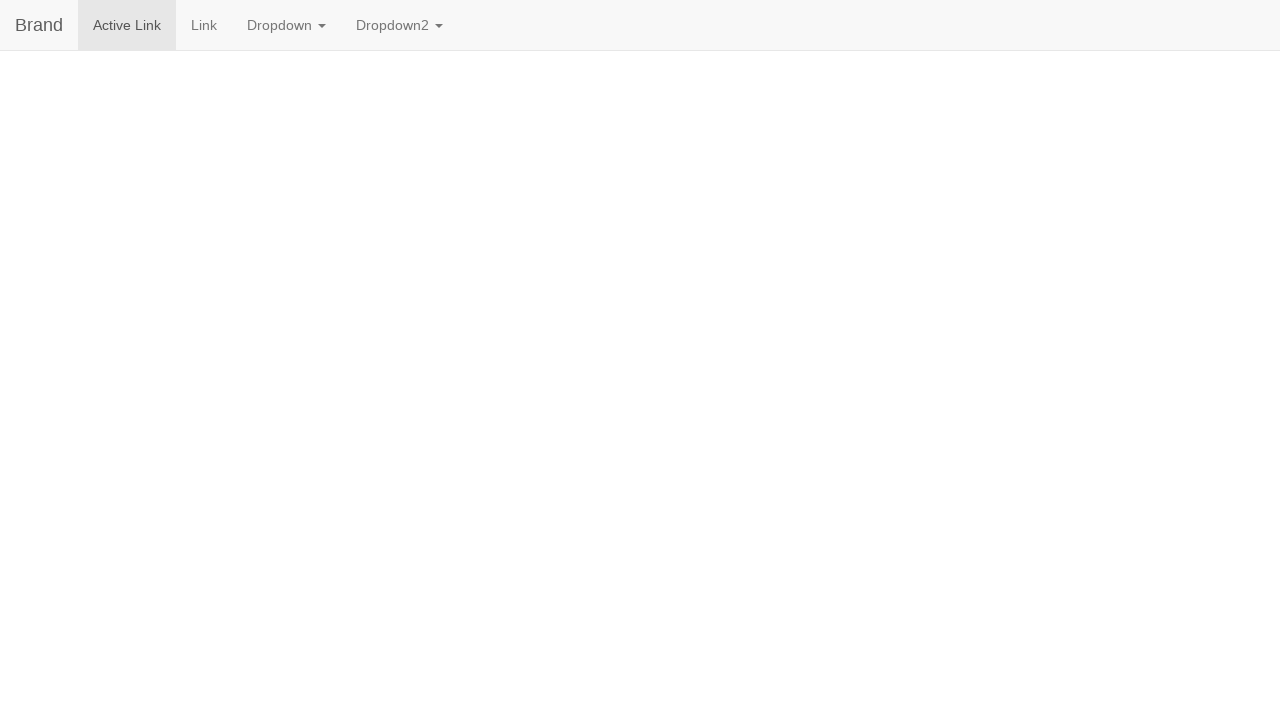

Navigated to dropdown menu test page
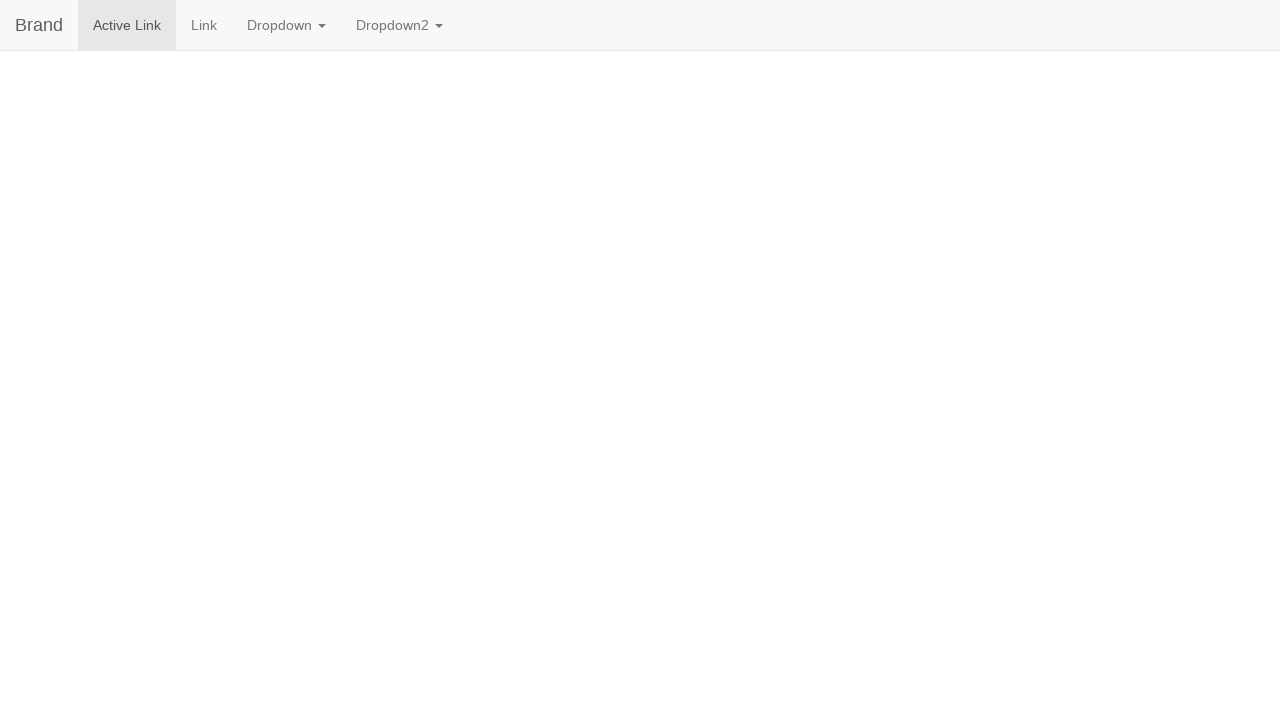

Hovered over main 'Dropdown' link at (286, 25) on text=Dropdown
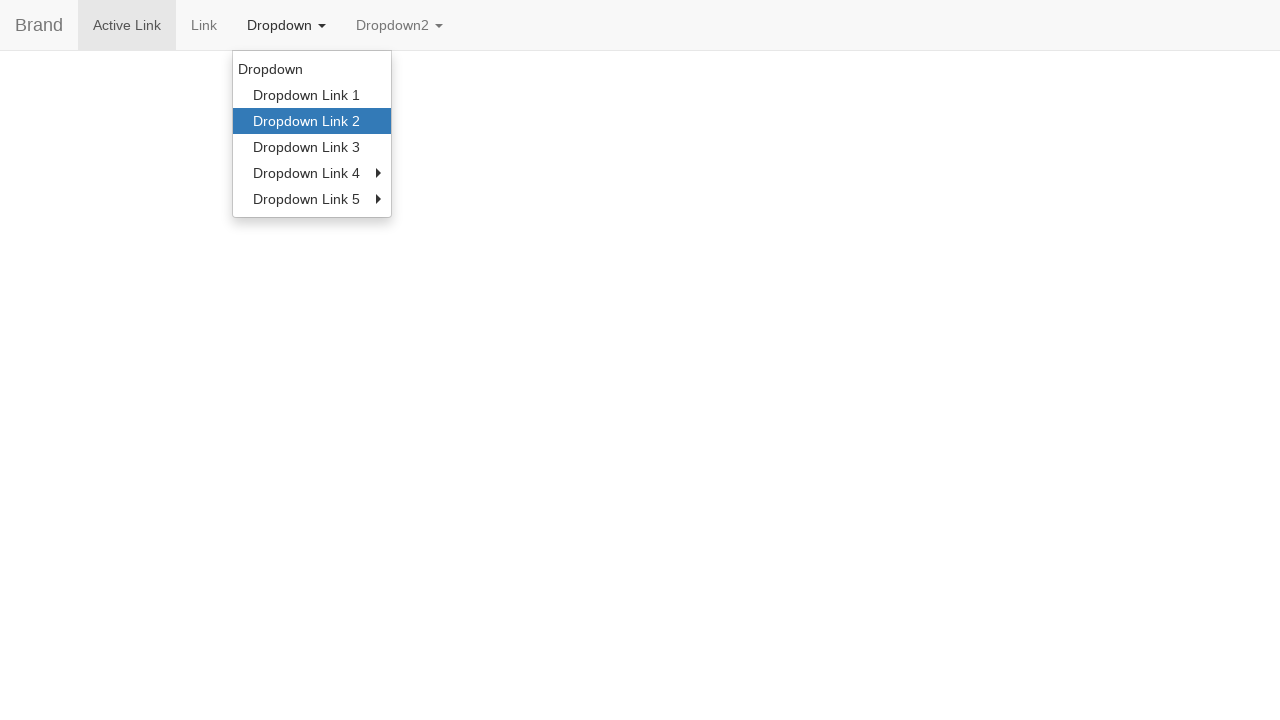

Hovered over 'Dropdown Link 5' at (312, 199) on text=Dropdown Link 5
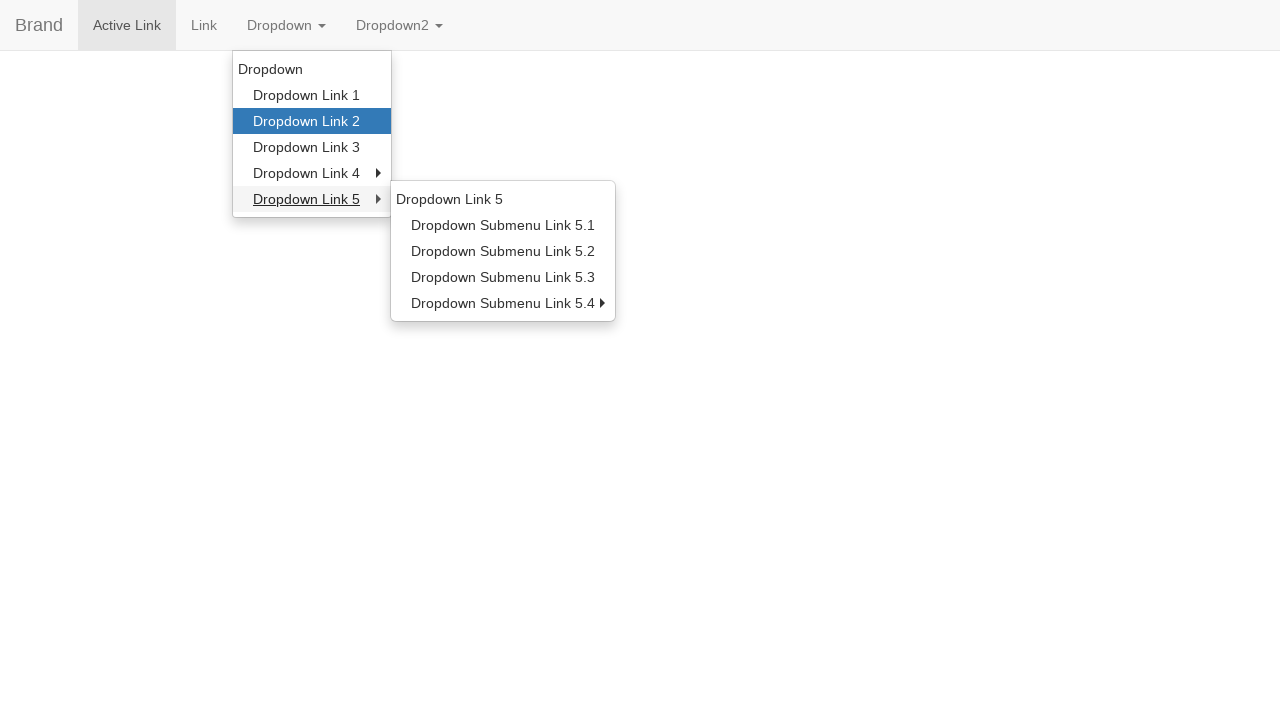

Hovered over 'Dropdown Submenu Link 5.1' at (503, 225) on text=Dropdown Submenu Link 5.1
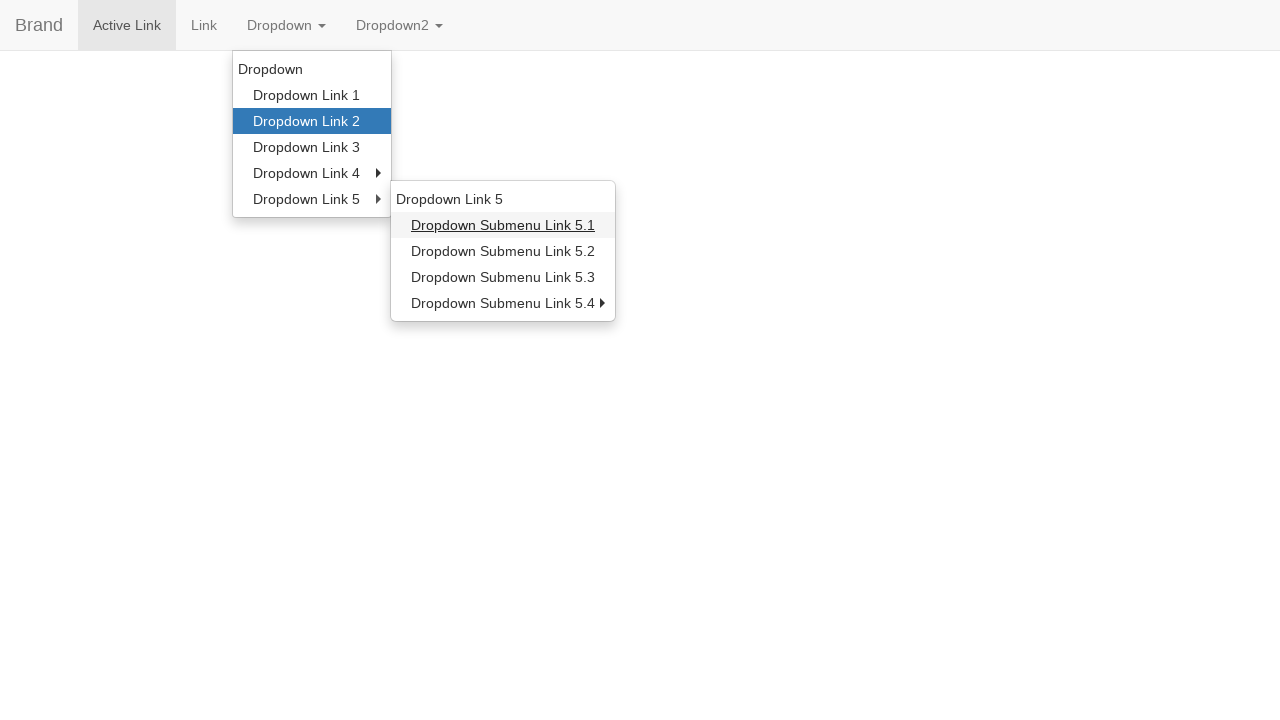

Waited 500ms to verify hover action completed
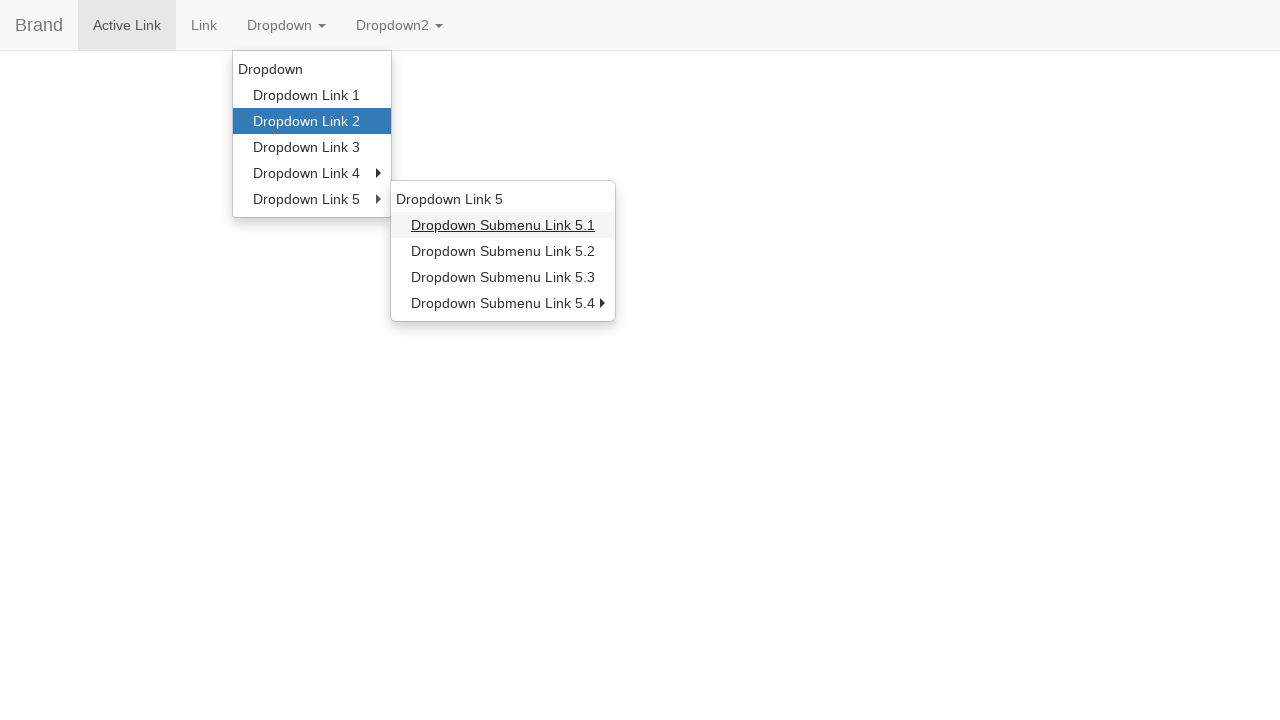

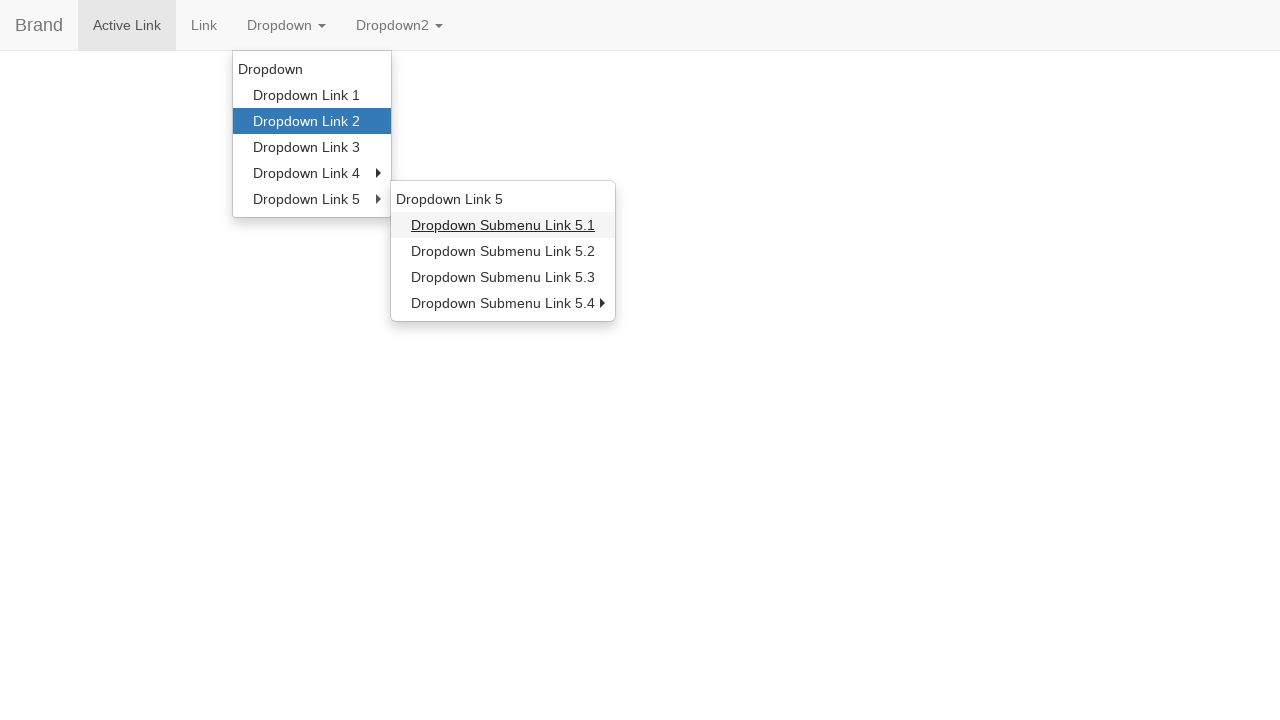